Tests the Basic Forms section by entering an email address and password, submitting the form, and handling the resulting alert.

Starting URL: http://automationbykrishna.com/

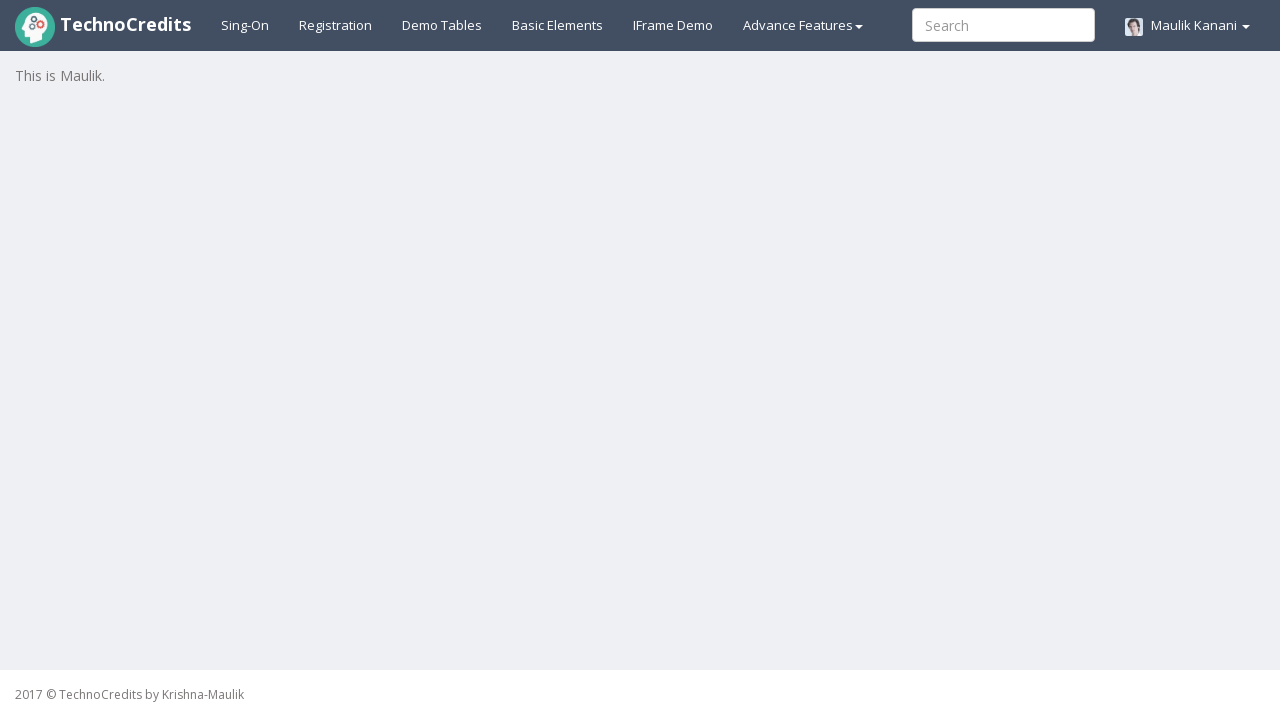

Clicked on Basic Elements tab at (558, 25) on #basicelements
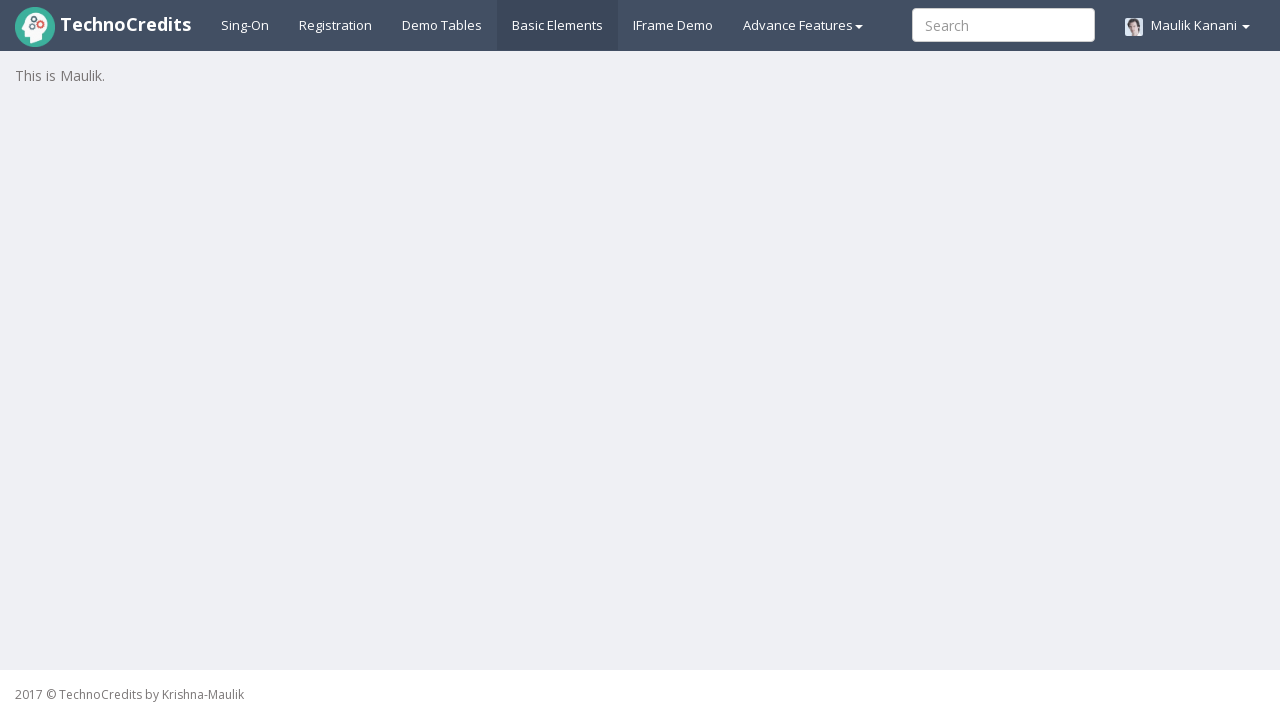

Form email field loaded
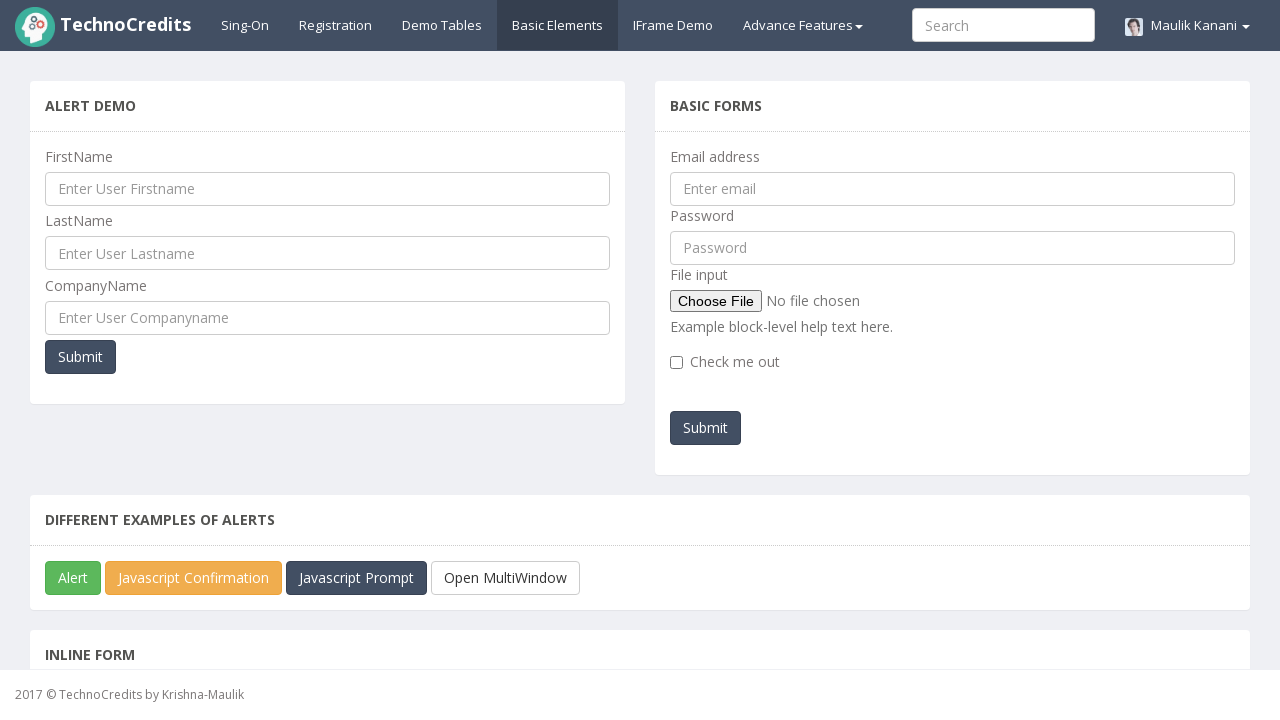

Entered email address 'jennifer.wilson@testmail.com' on #exampleInputEmail1
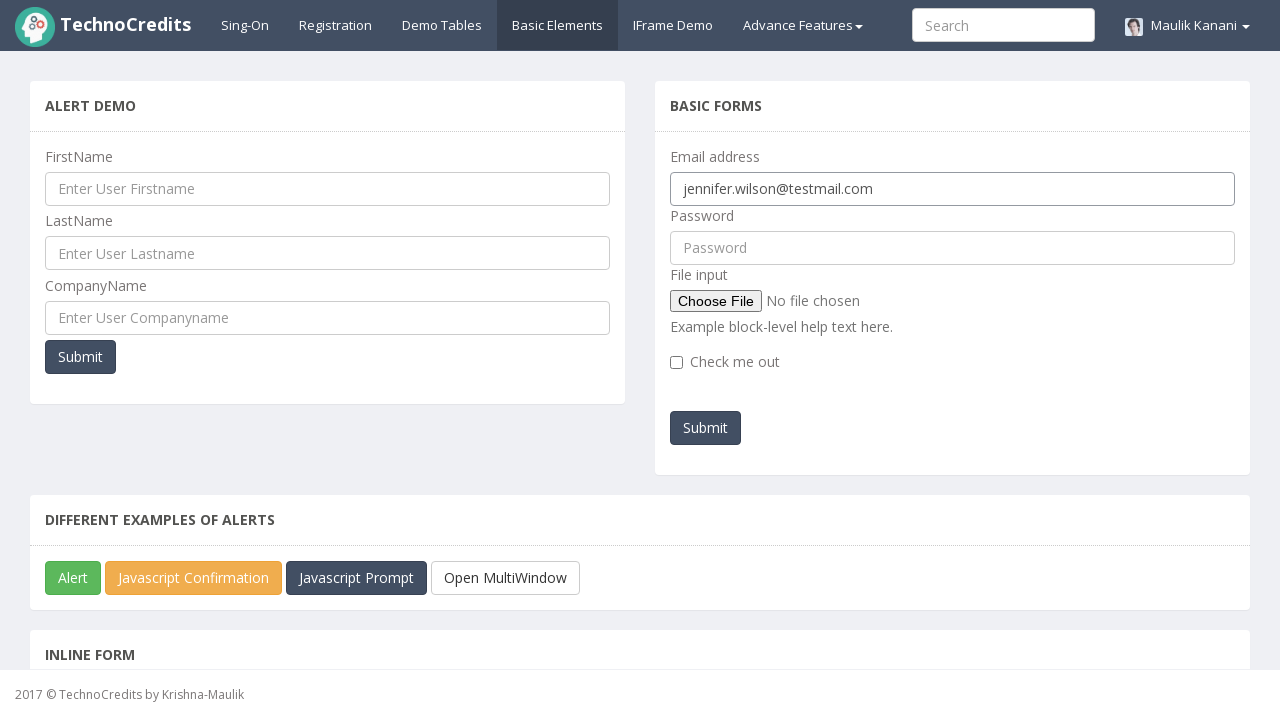

Entered password 'securePass789' on #pwd
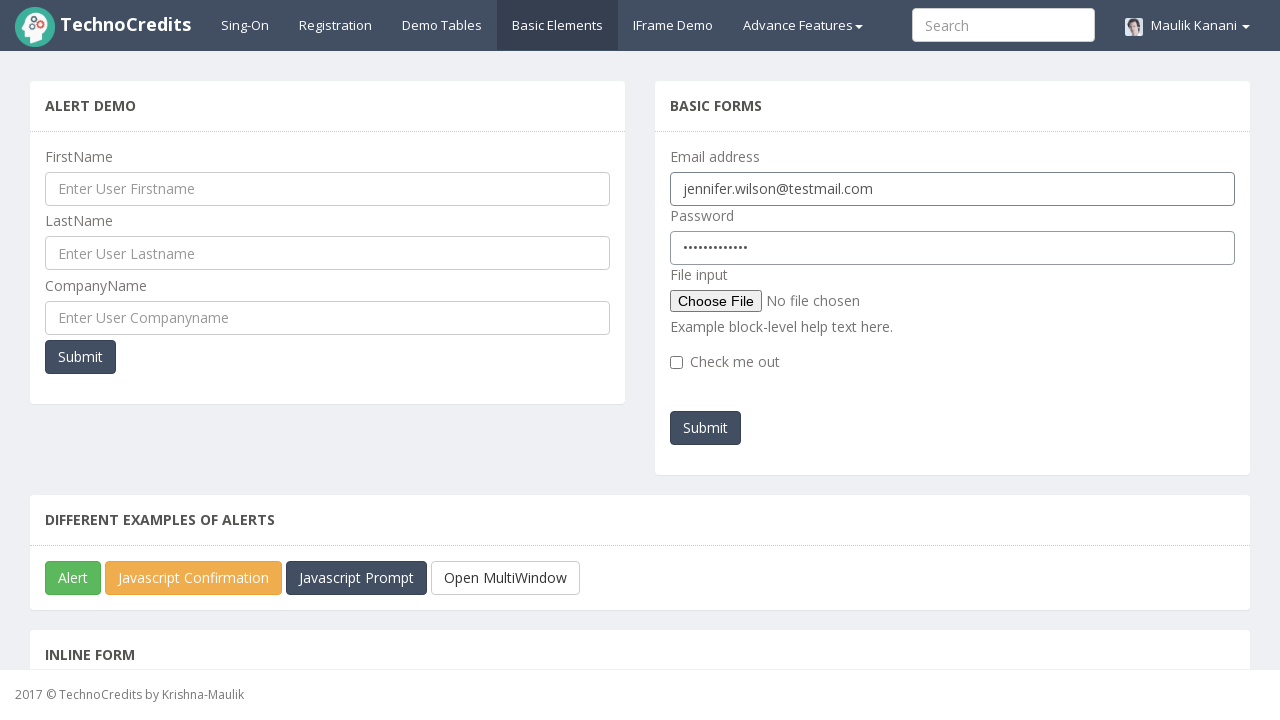

Set up dialog handler to accept alerts
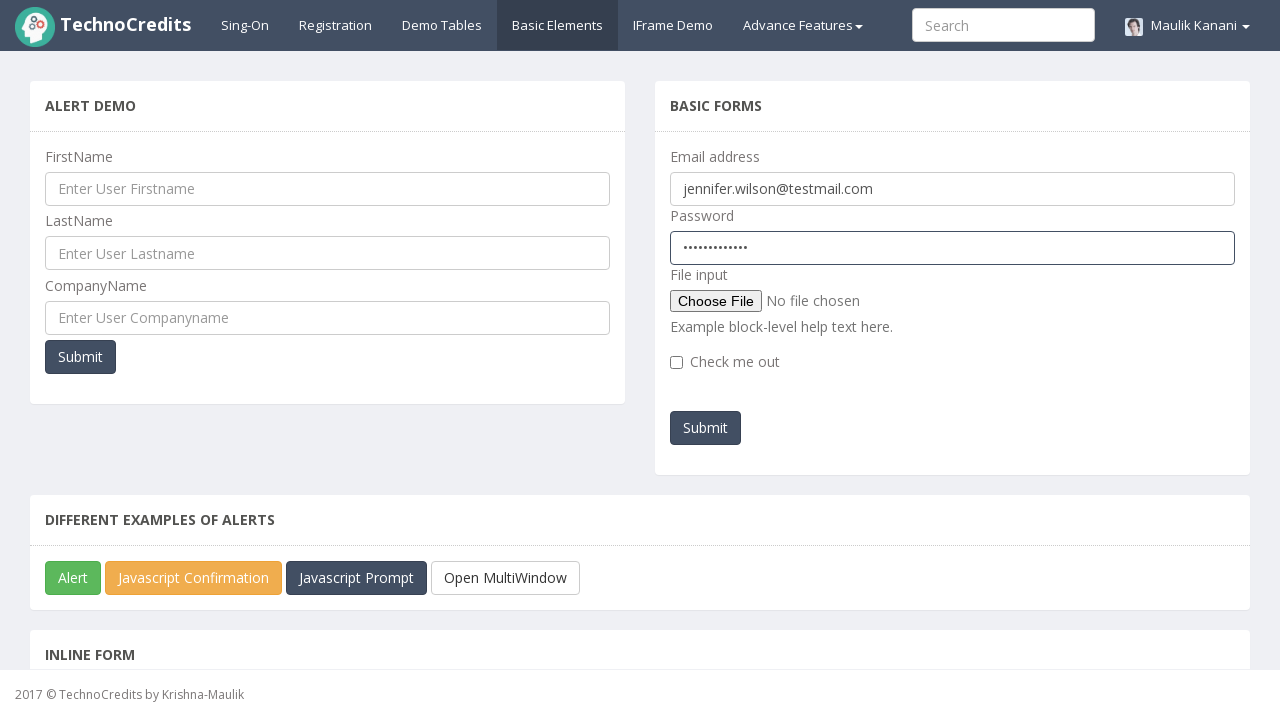

Clicked submit button to submit the form at (706, 428) on #submitb2
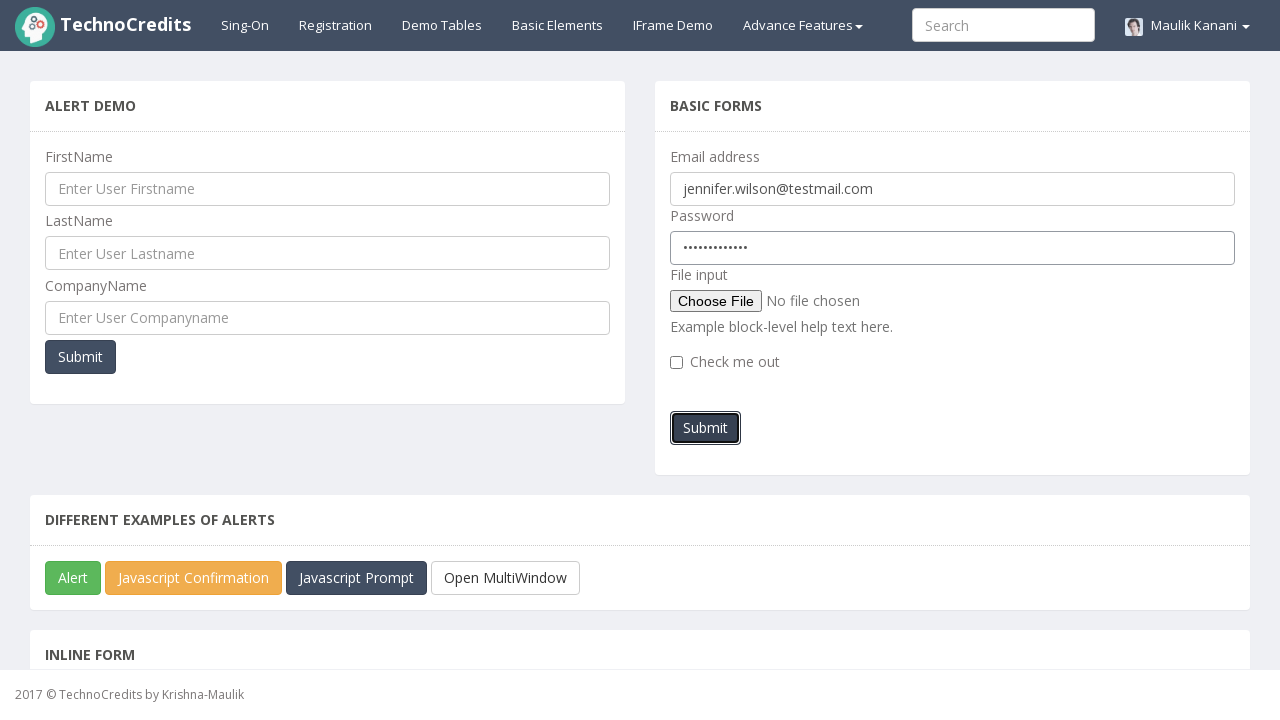

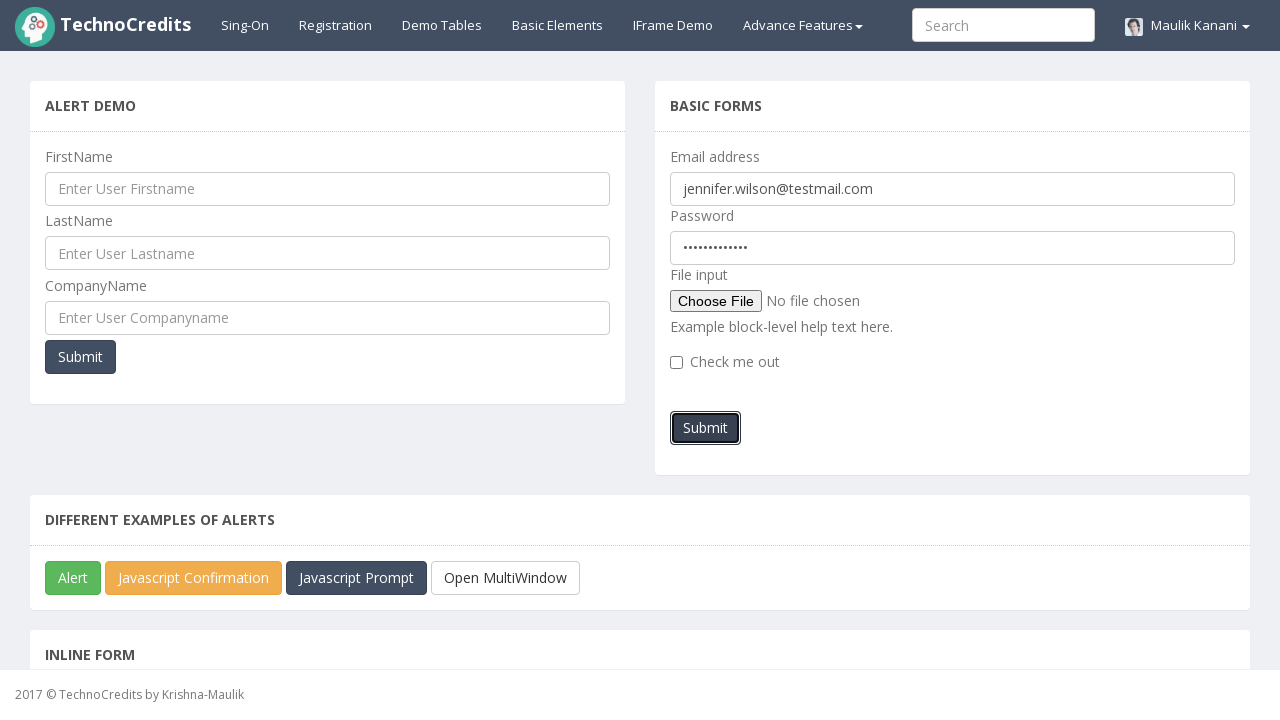